Tests the Capitalize My Title website by entering a sentence into the main text input field to see it converted to proper capitalization

Starting URL: https://capitalizemytitle.com

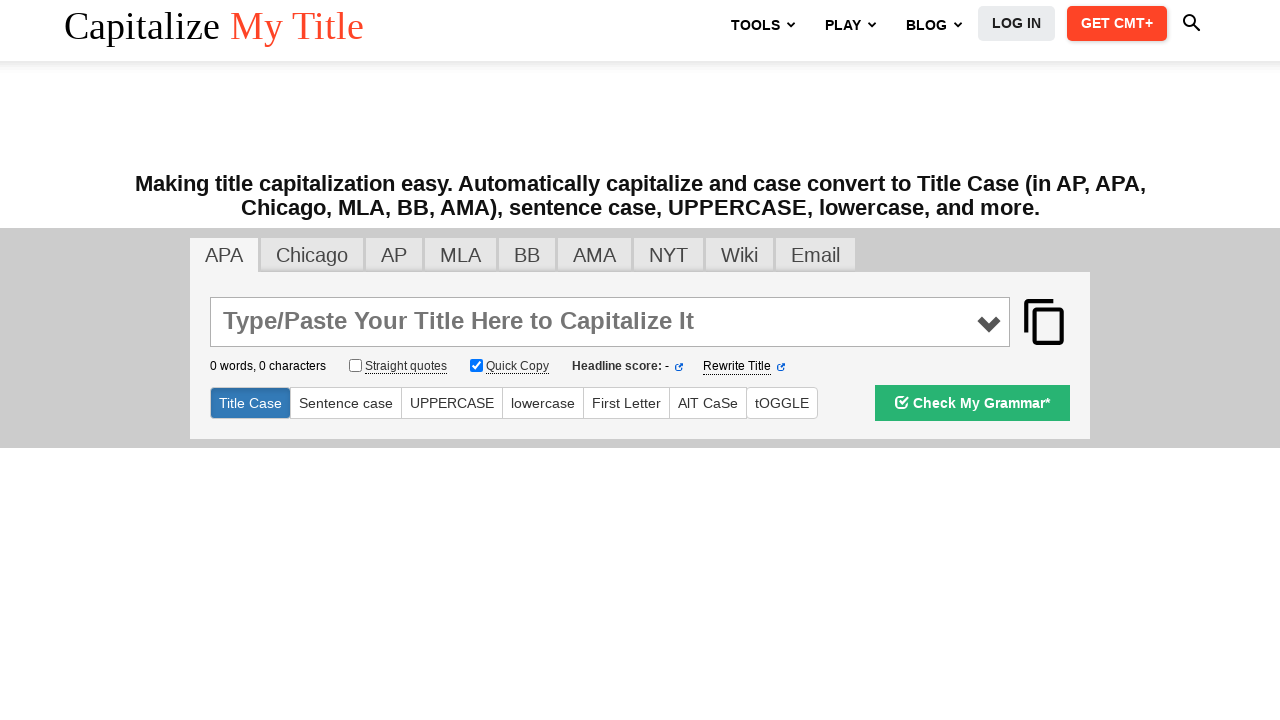

Main input textarea loaded and available
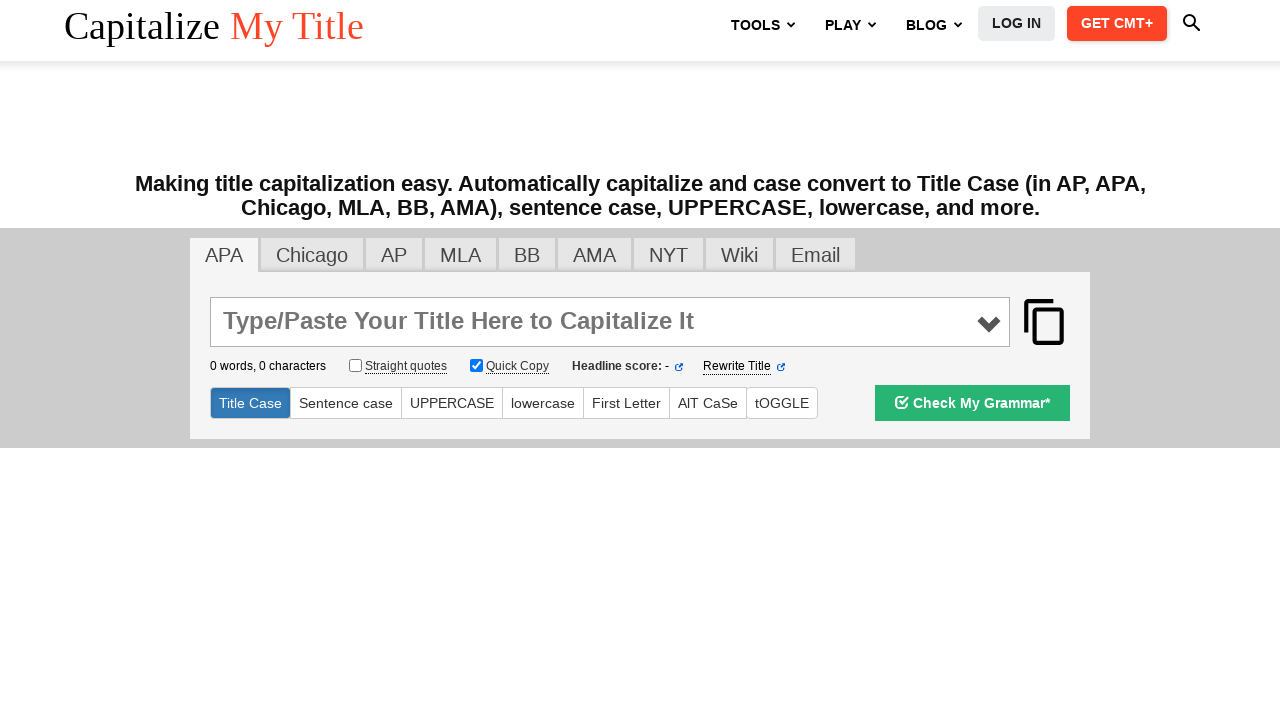

Entered test sentence 'mom is cleaning the Window' into main input field on textarea#main_input
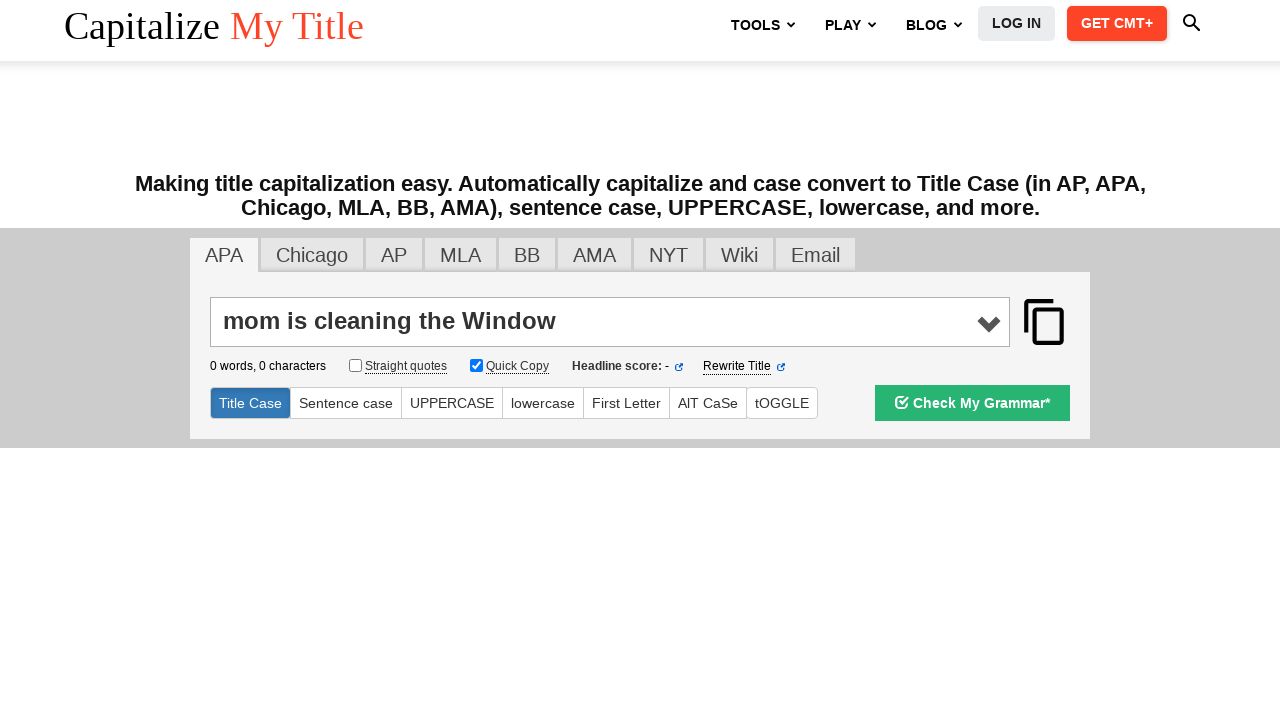

Waited 500ms for capitalization conversion to process
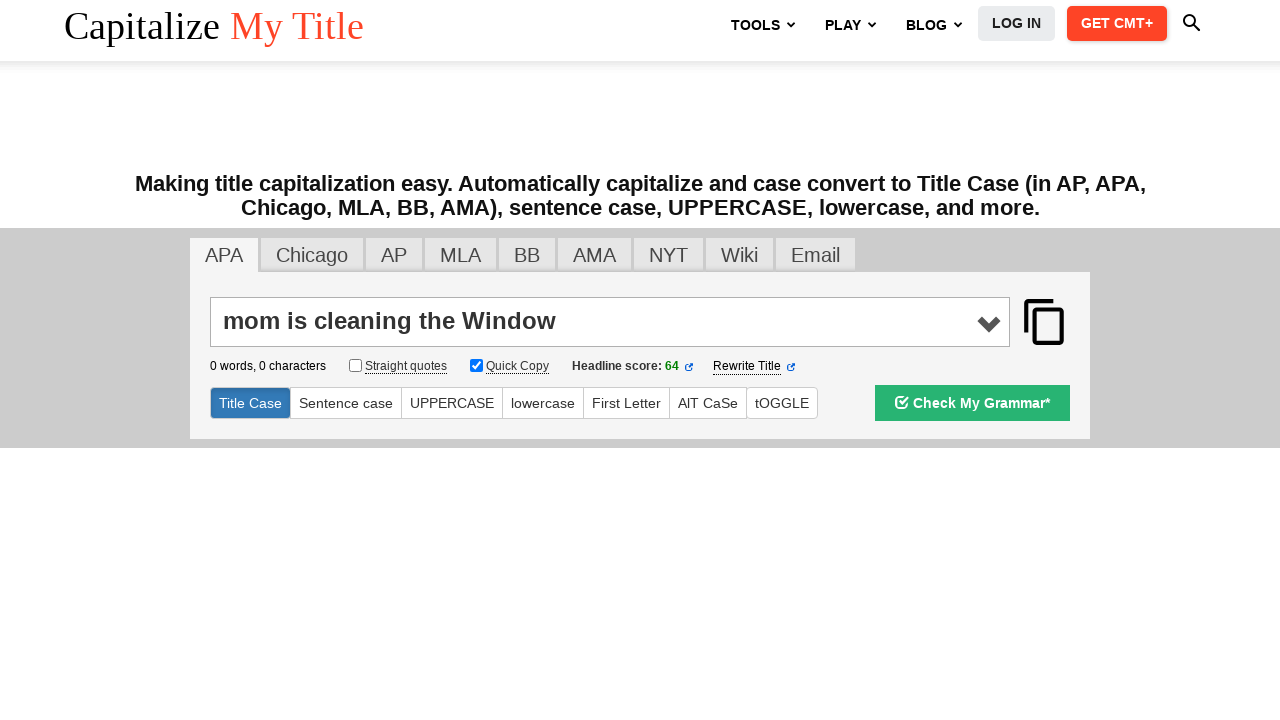

Verified main input textarea still present with content
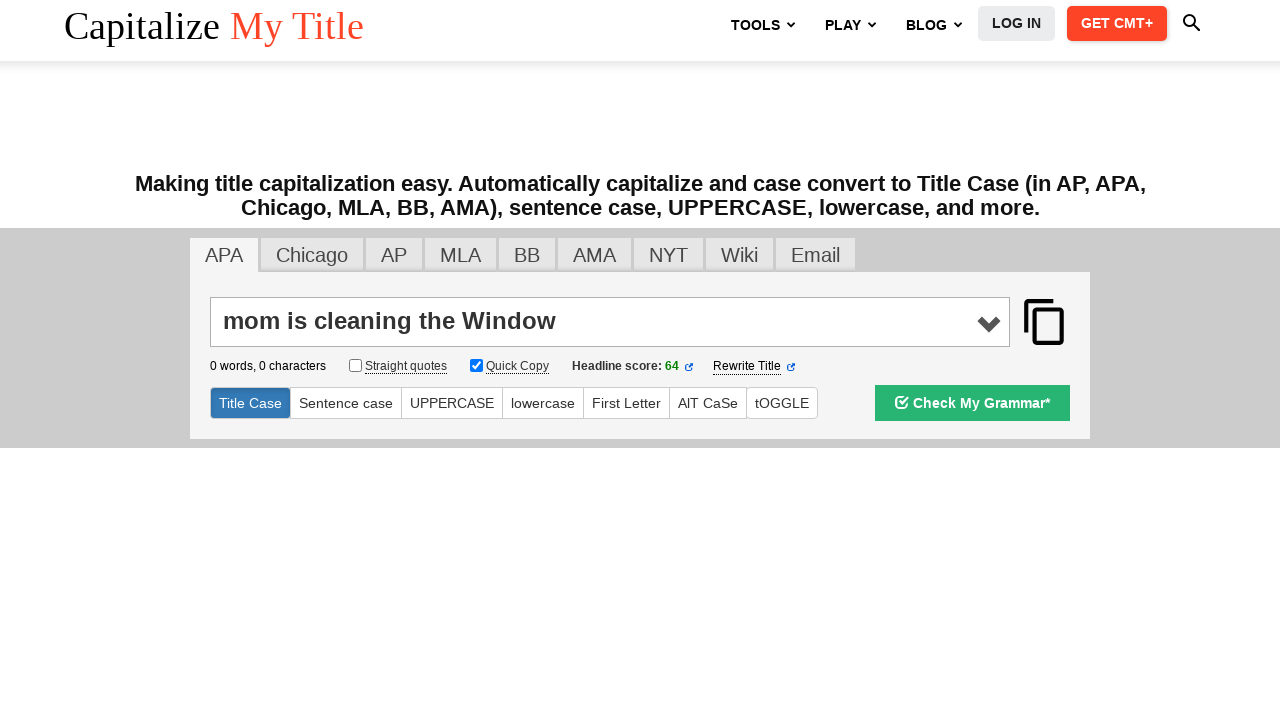

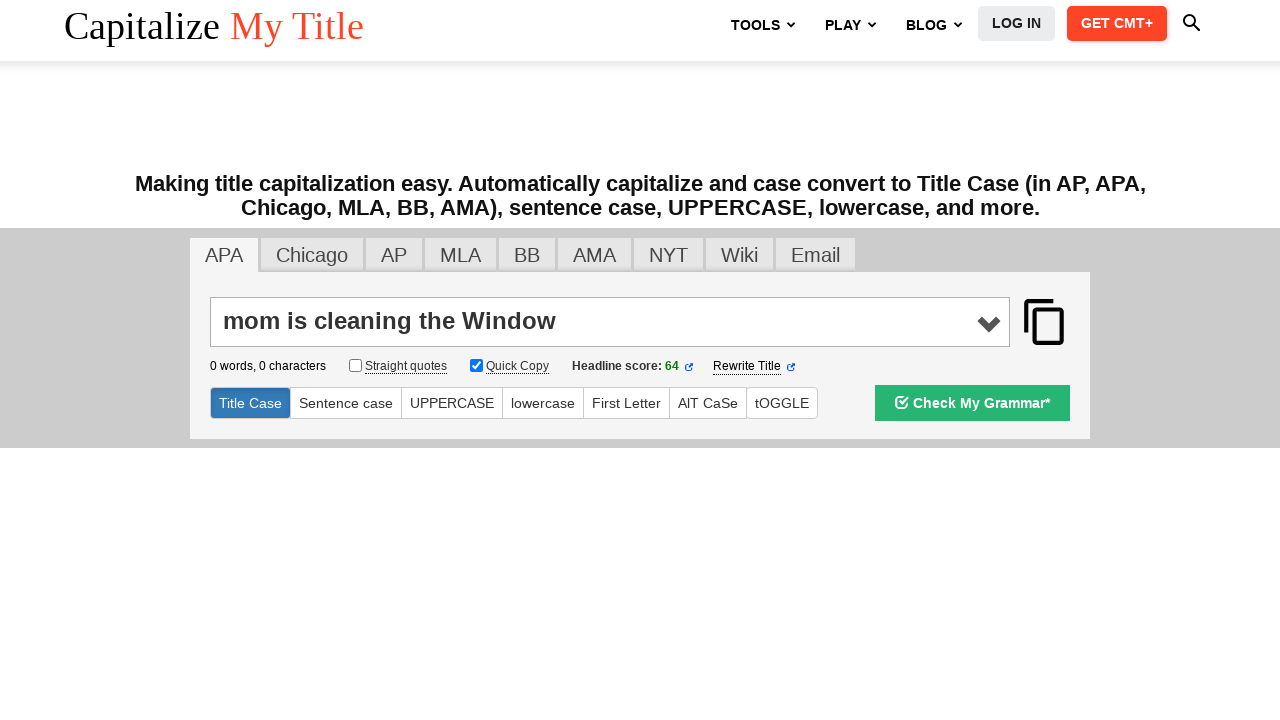